Tests form validation when password field is left blank while other fields are filled correctly

Starting URL: http://bit.ly/dxqatest-online

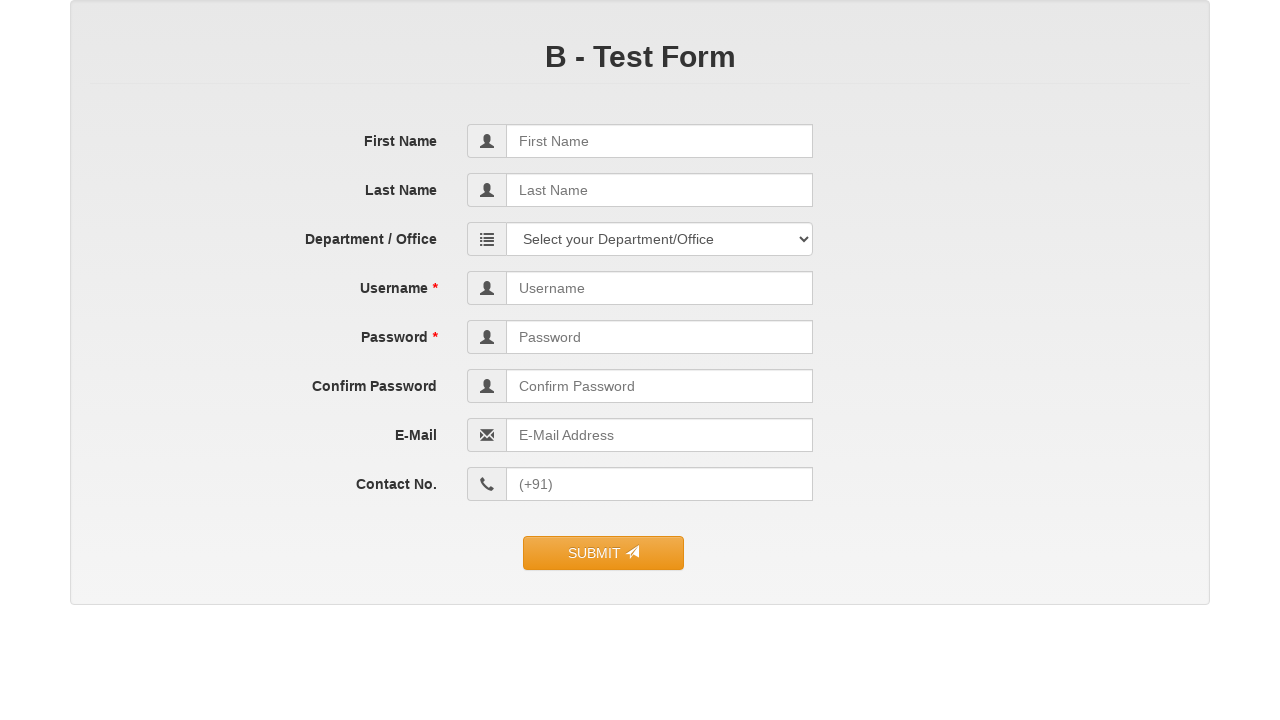

Navigated to test form at http://bit.ly/dxqatest-online
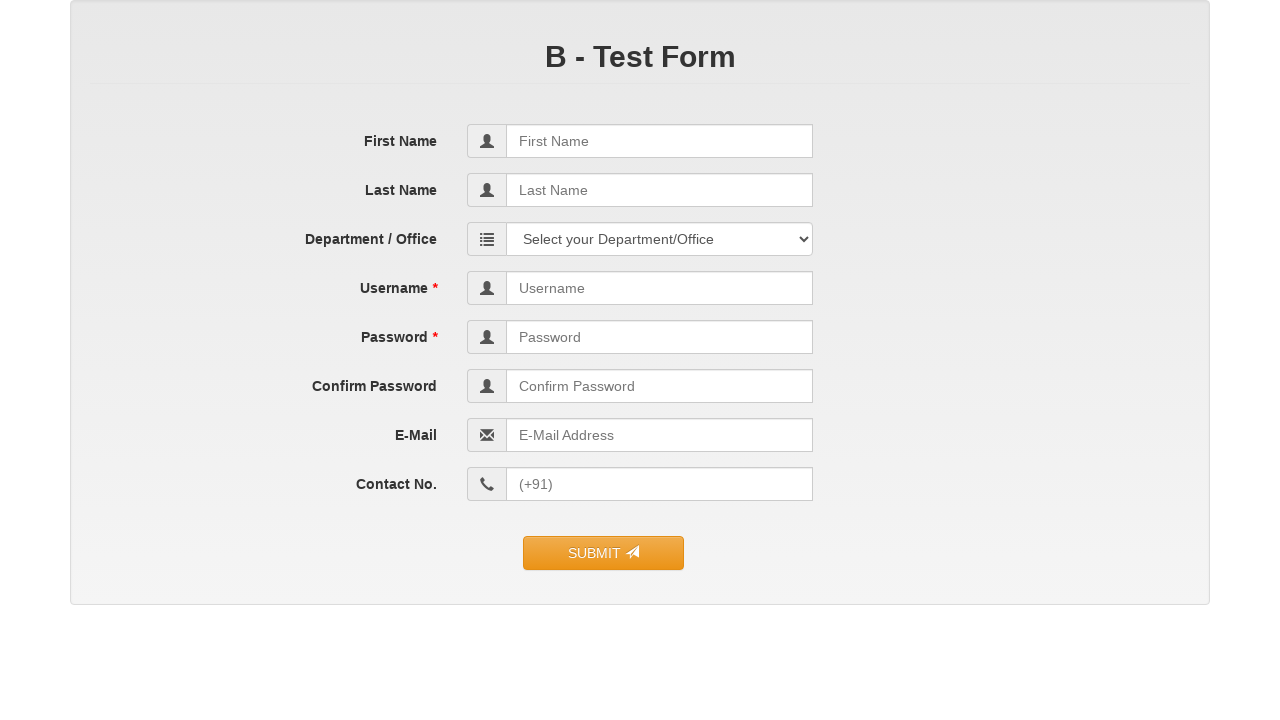

Filled first name field with 'Sarah' on input[name='first_name']
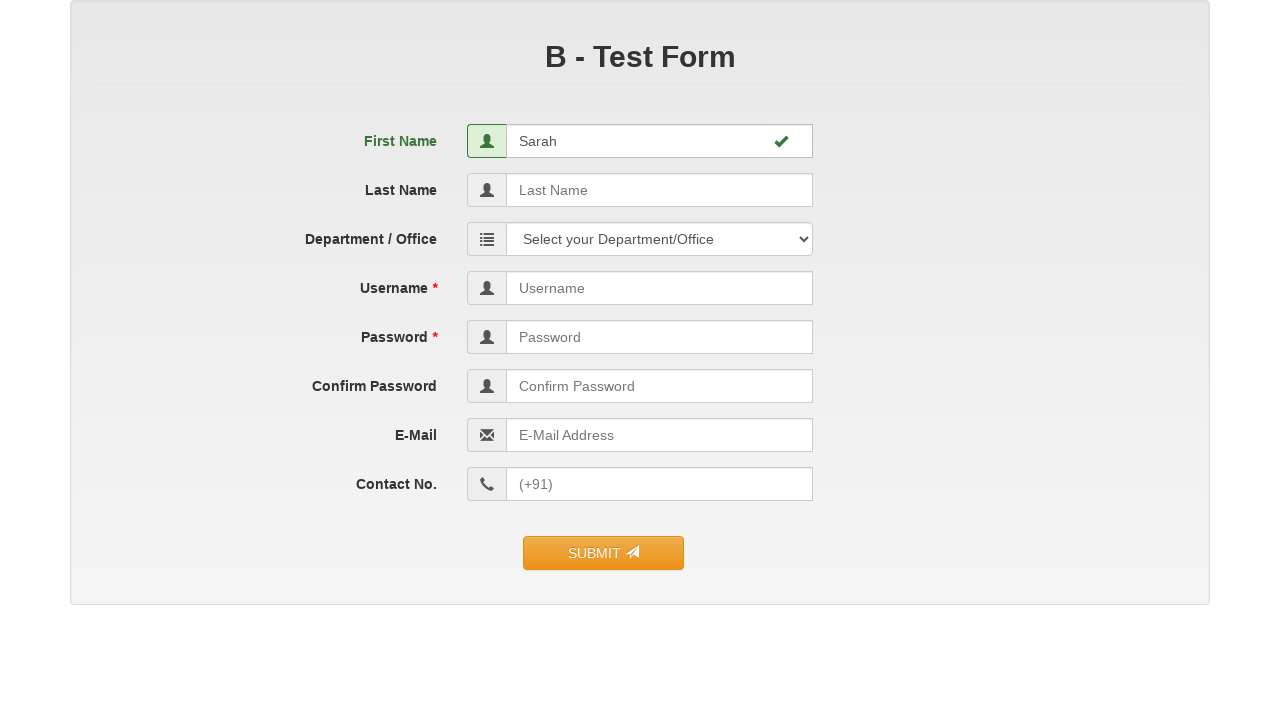

Filled last name field with 'Wilson' on input[name='last_name']
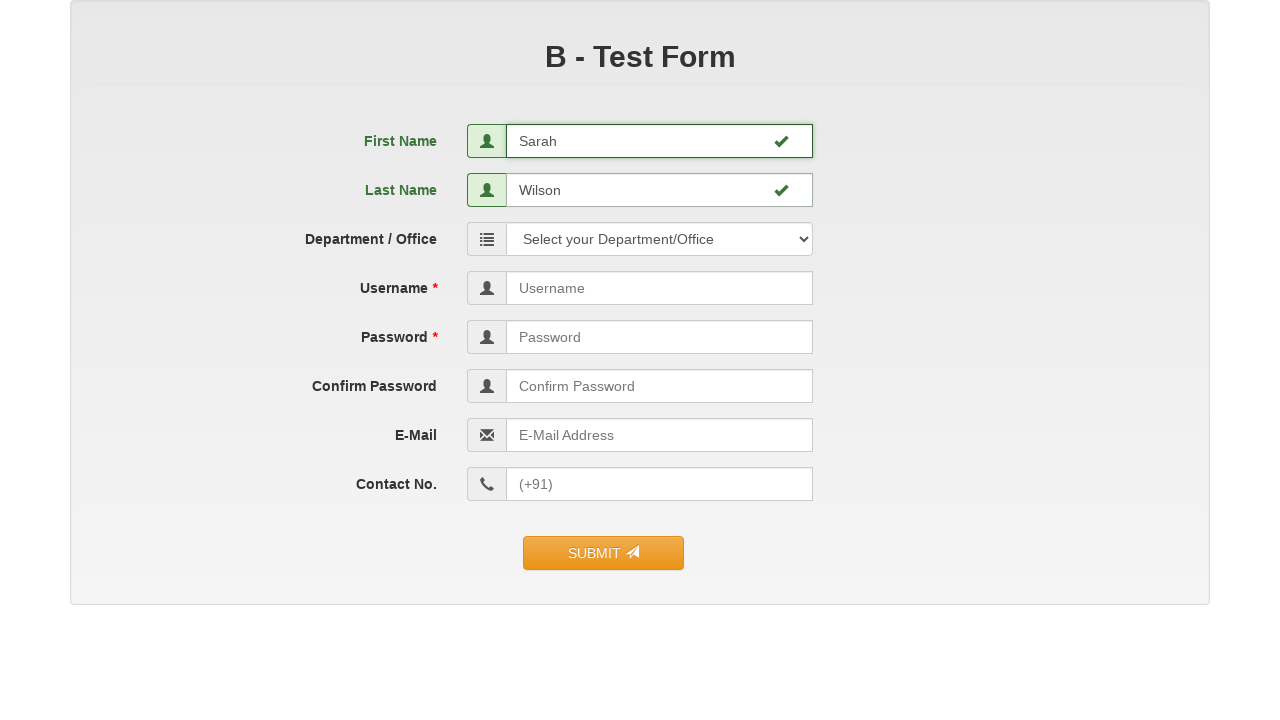

Filled username field with 'sarahw321' on input[name='user_name']
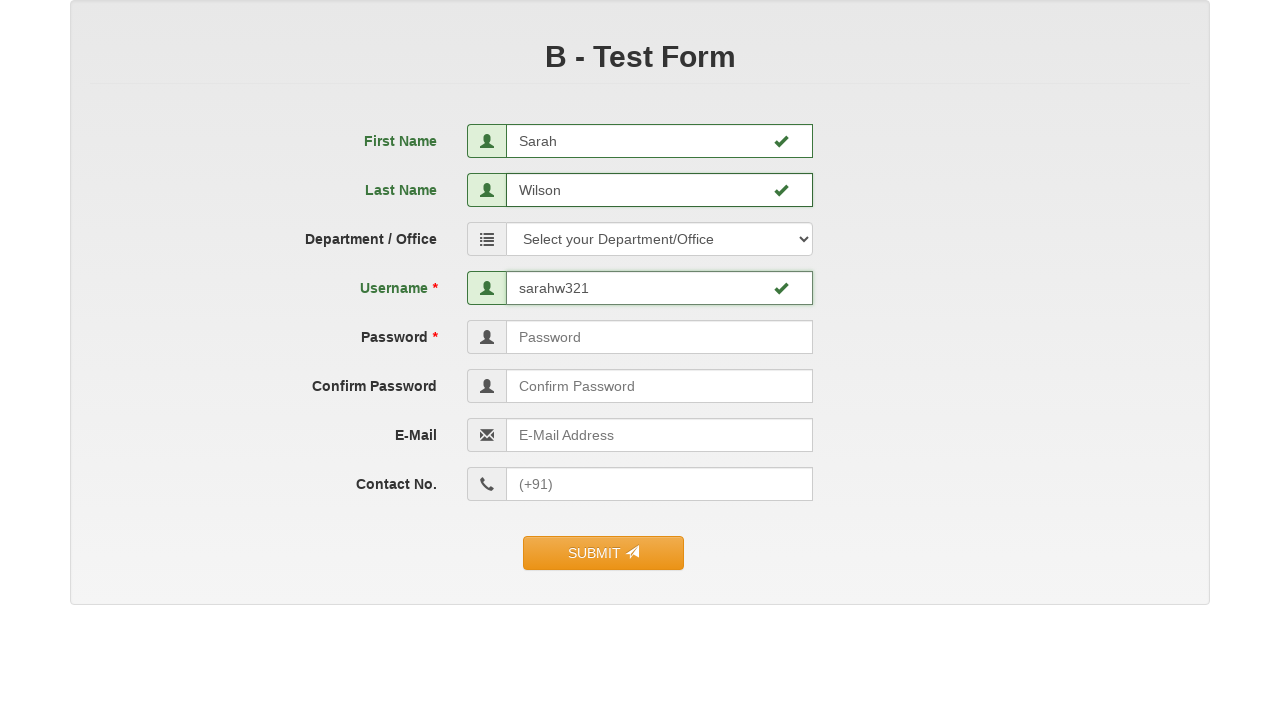

Left password field blank (only whitespace) on input[name='user_password']
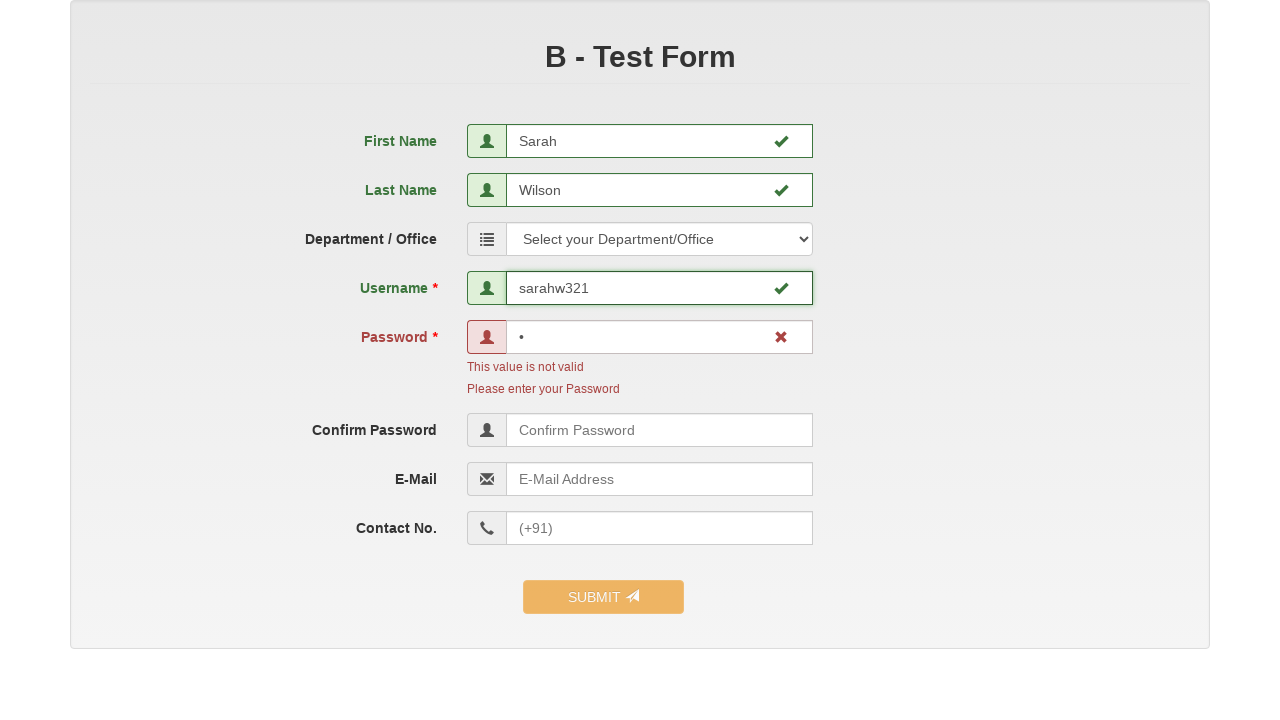

Filled confirm password field with 'Sarah@321' on input[name='confirm_password']
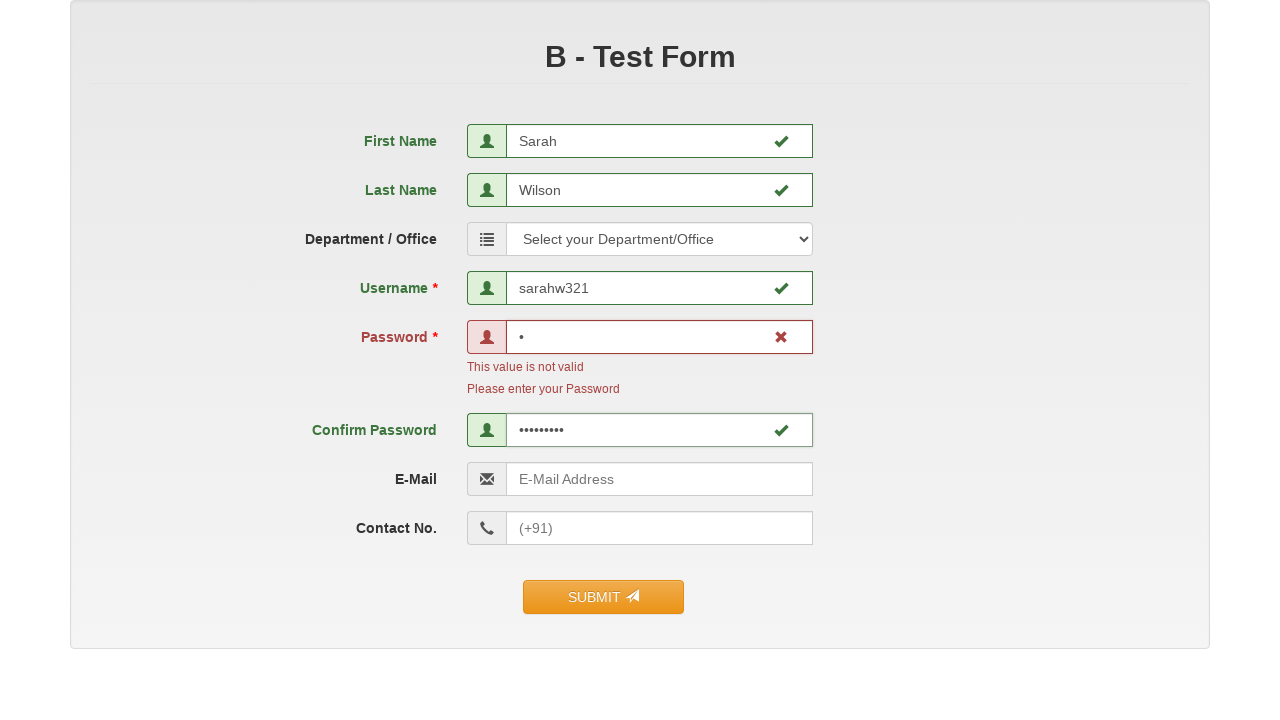

Filled email field with 'sarahw321@example.com' on input[name='email']
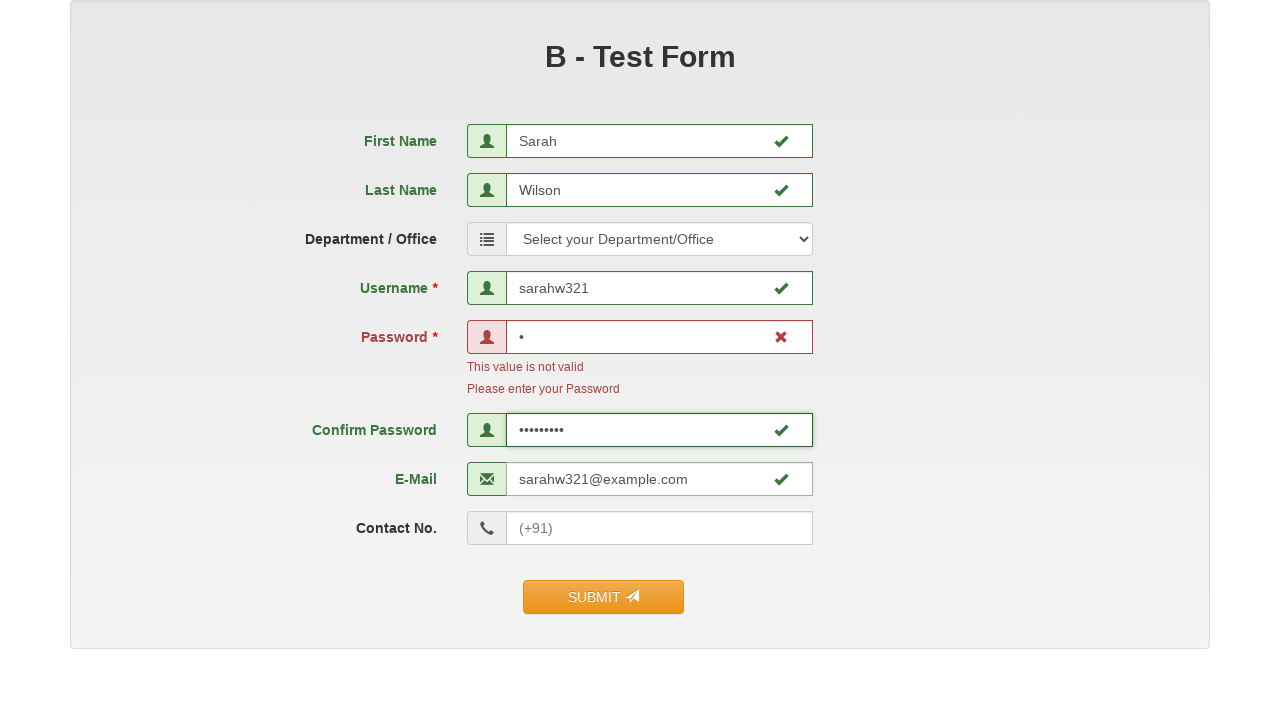

Clicked submit button to test form validation with blank password at (603, 597) on button[type='submit']
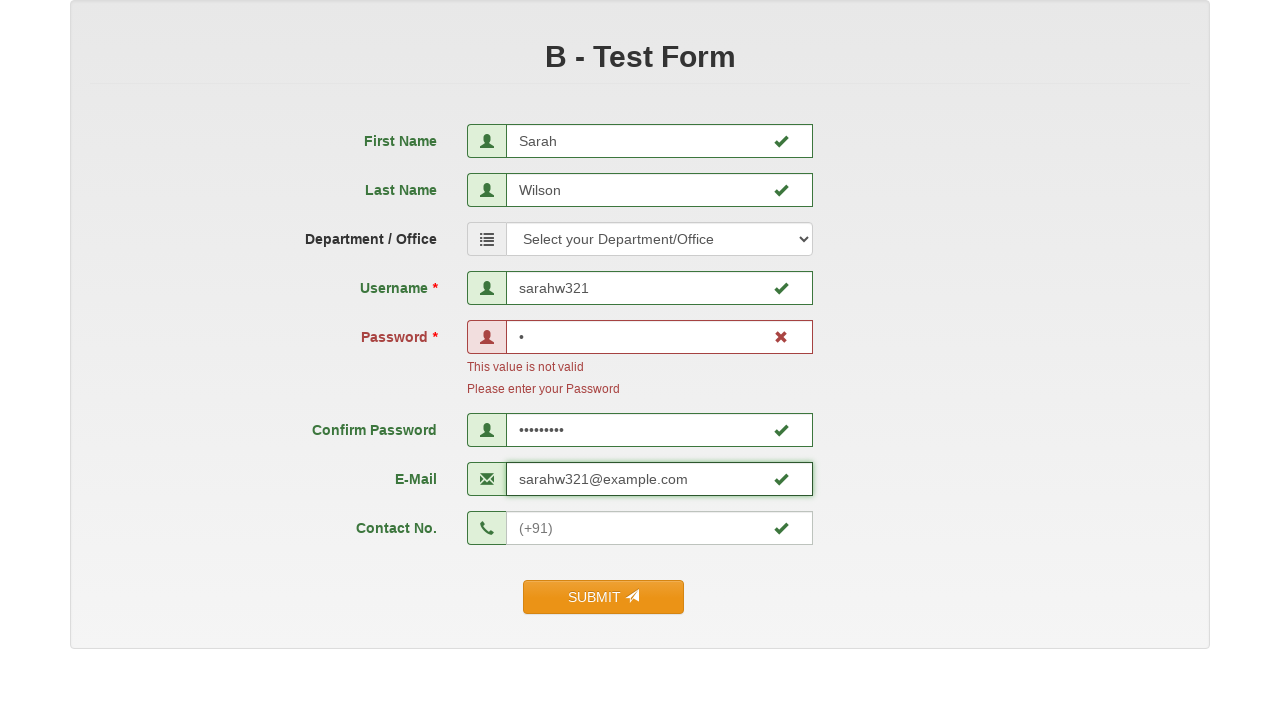

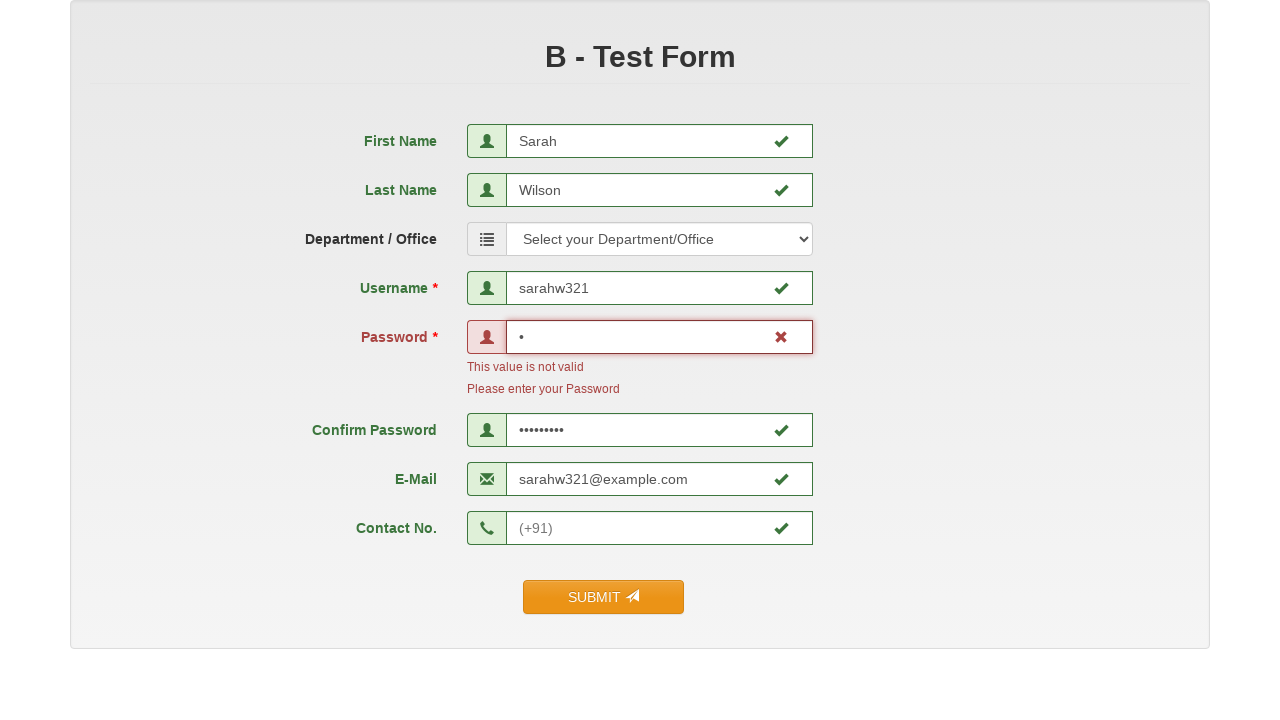